Tests date/time form with current date and time

Starting URL: http://testingchallenges.thetestingmap.org/challenge6.php

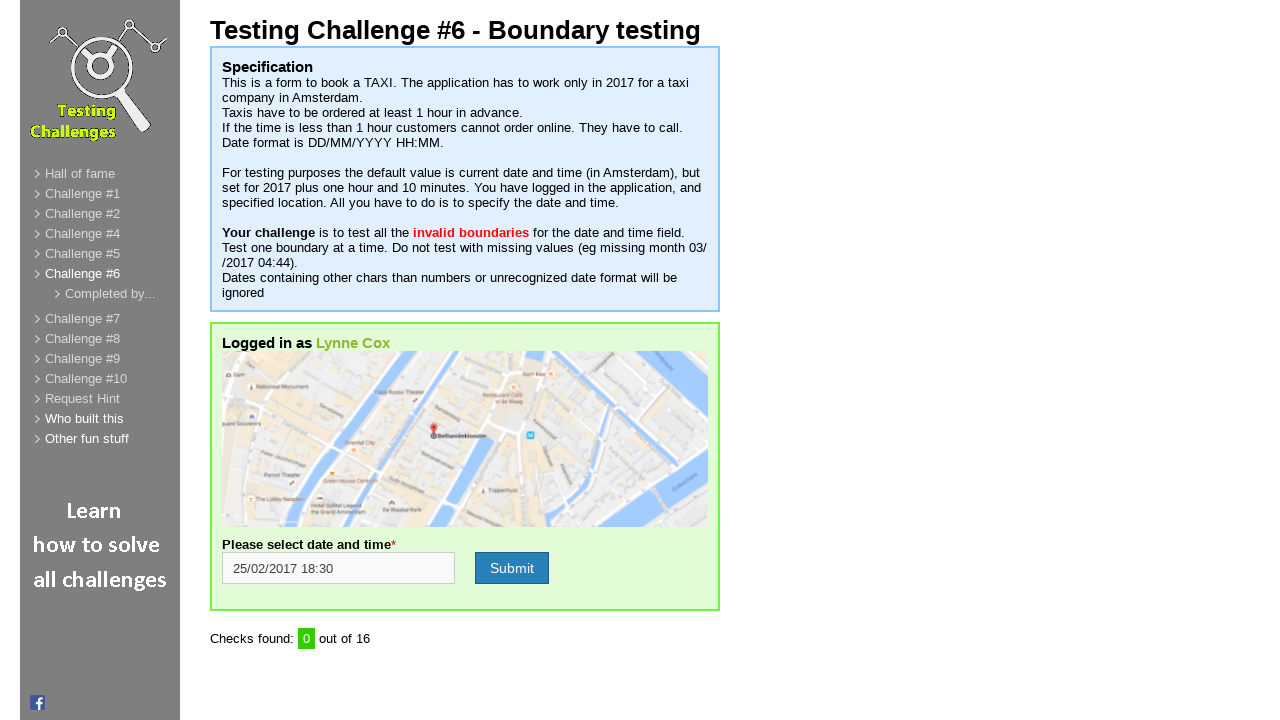

Filled date_time field with current datetime: 25-02-2026 16:20:35 on input[name='date_time']
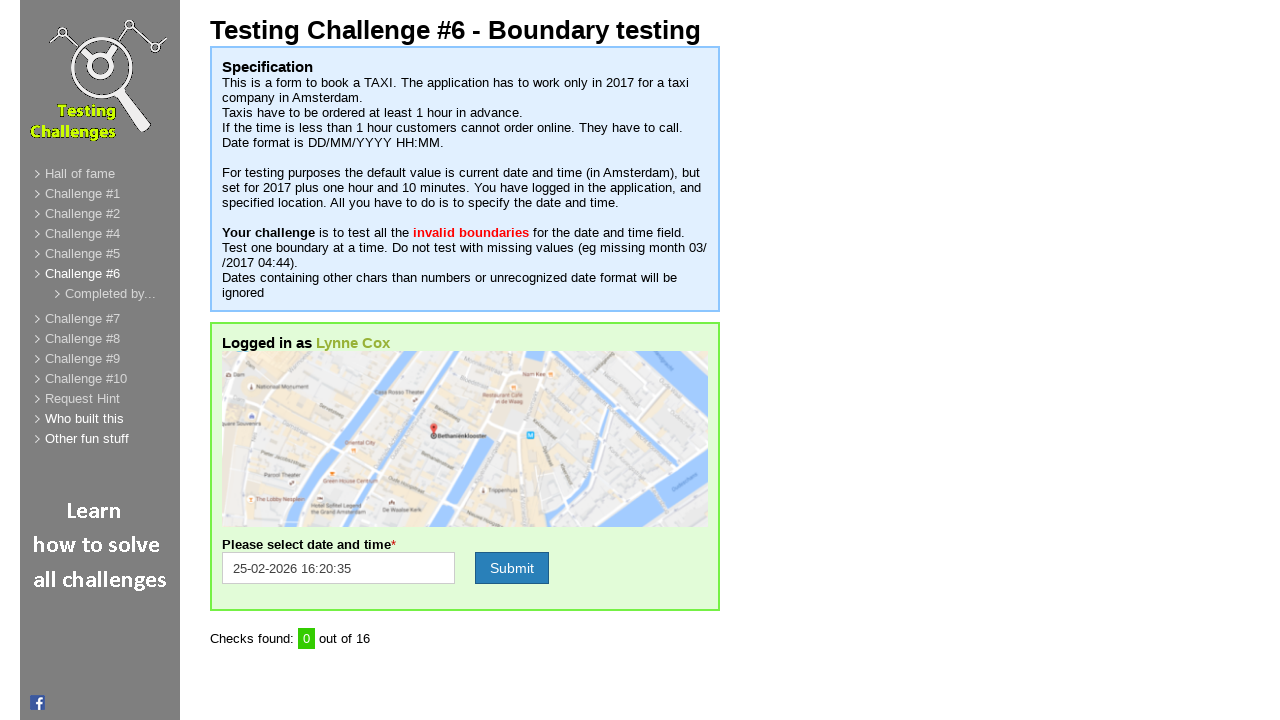

Clicked form submit button at (512, 568) on input[name='formSubmit']
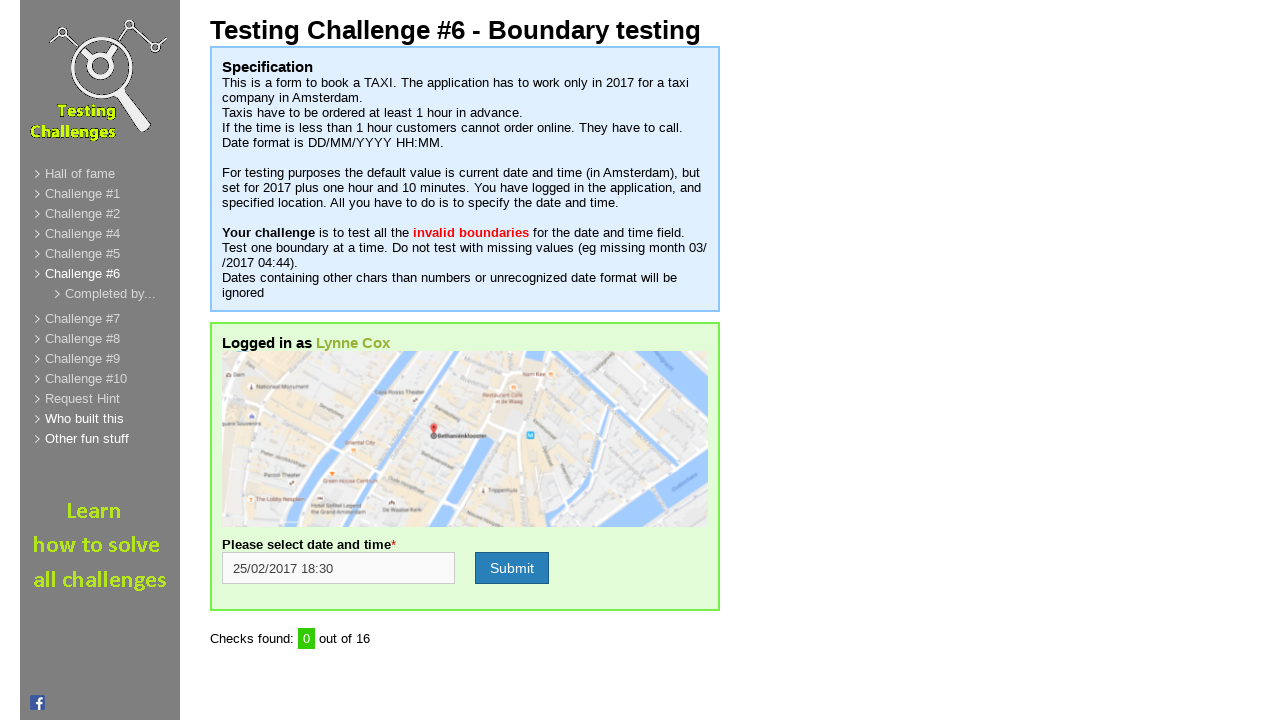

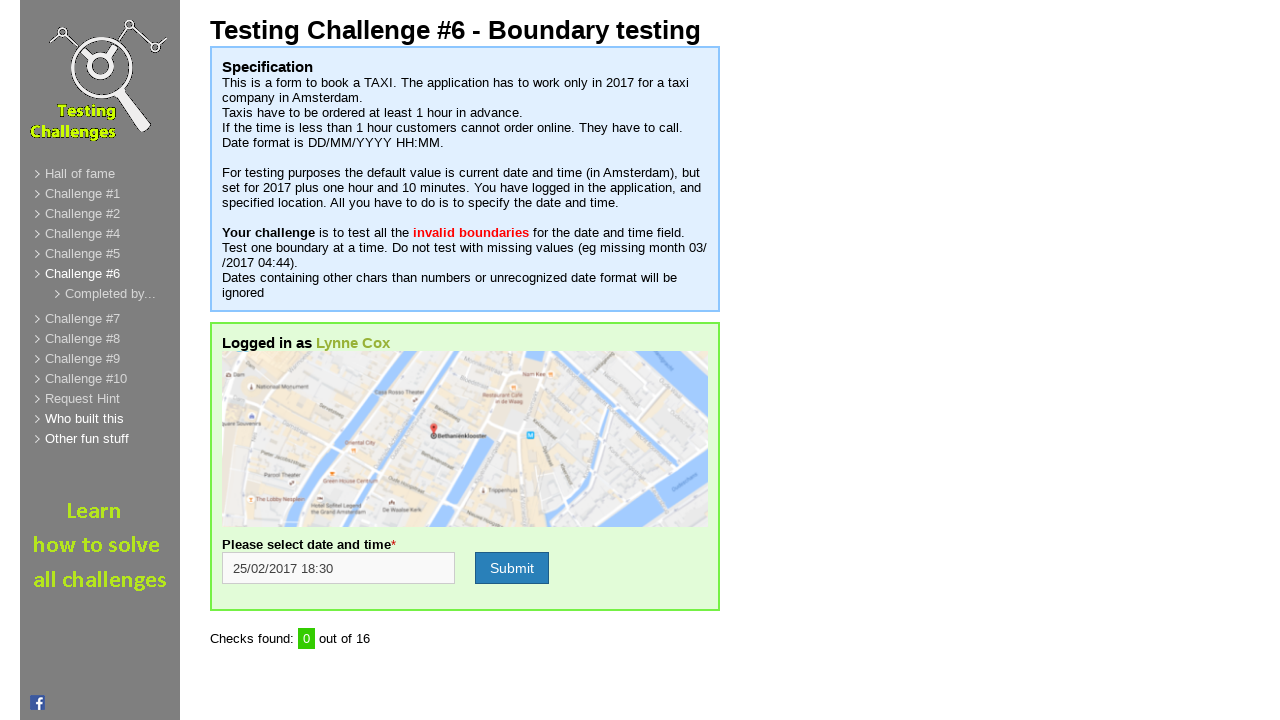